Tests the text box functionality by entering a name in the username field and submitting the form to verify the output

Starting URL: https://demoqa.com/text-box

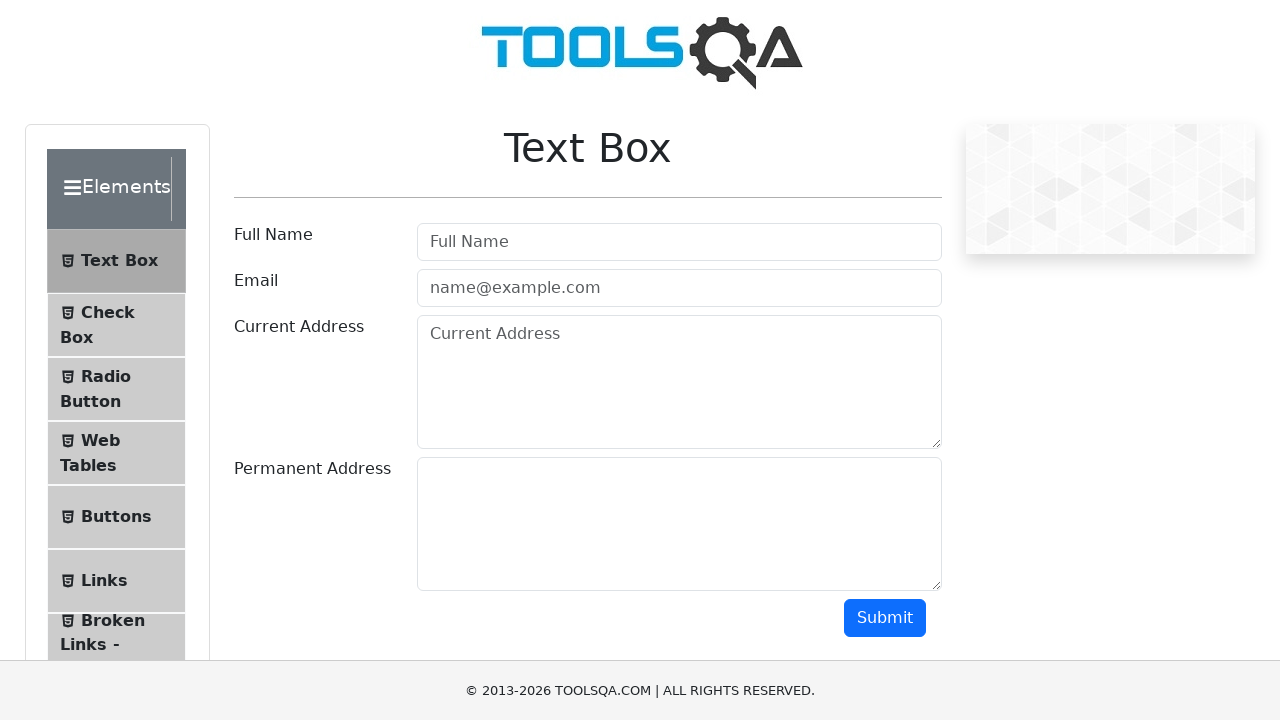

Filled username field with 'Oleg' on #userName
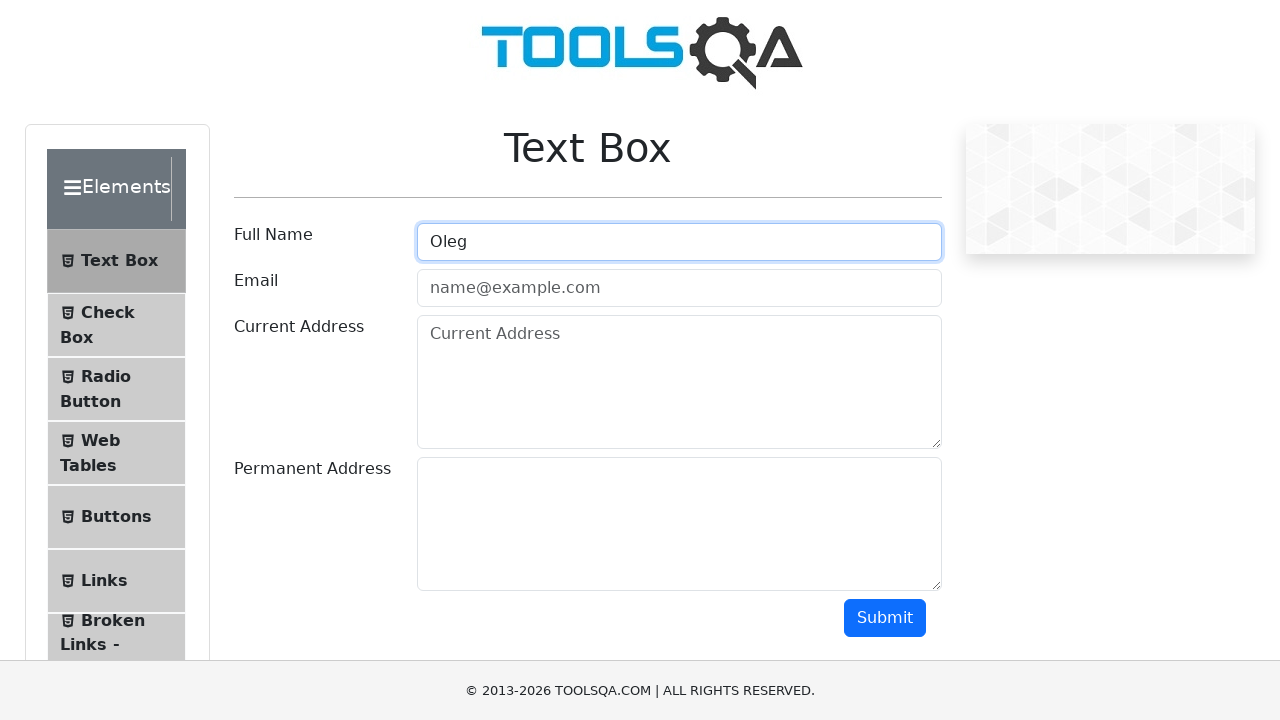

Clicked submit button to submit the form at (885, 618) on #submit
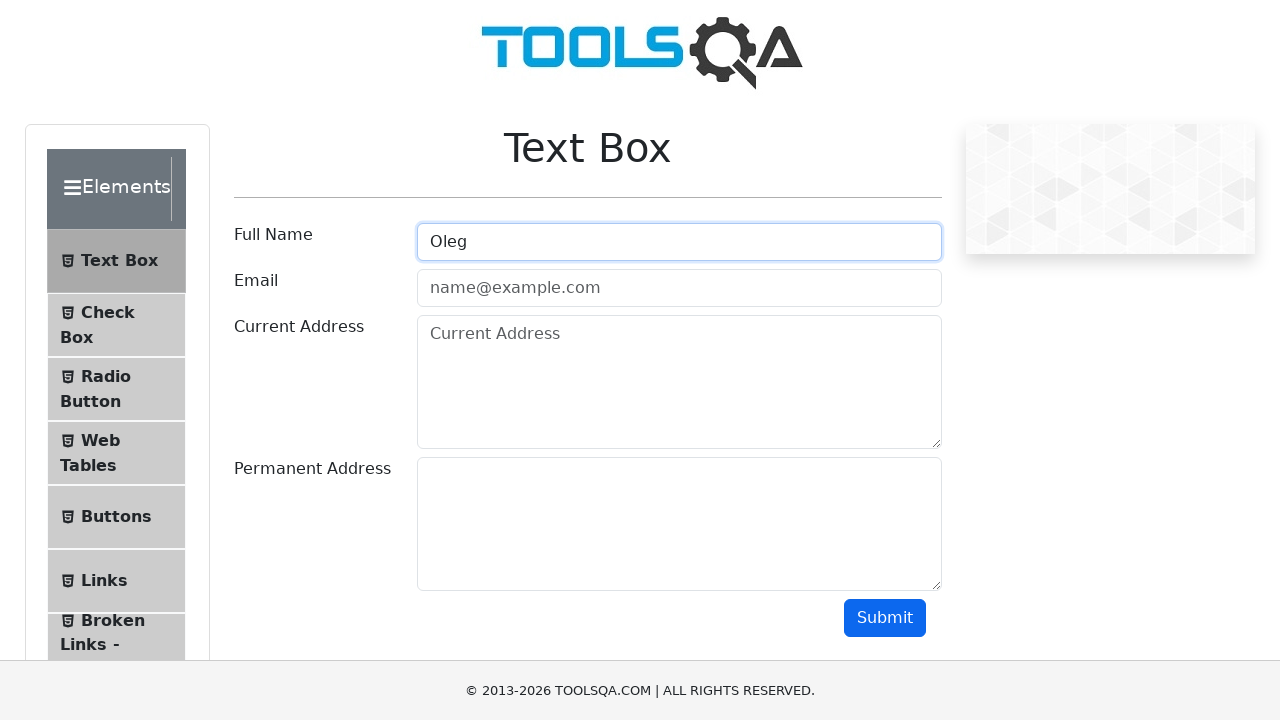

Form submission completed and output message appeared
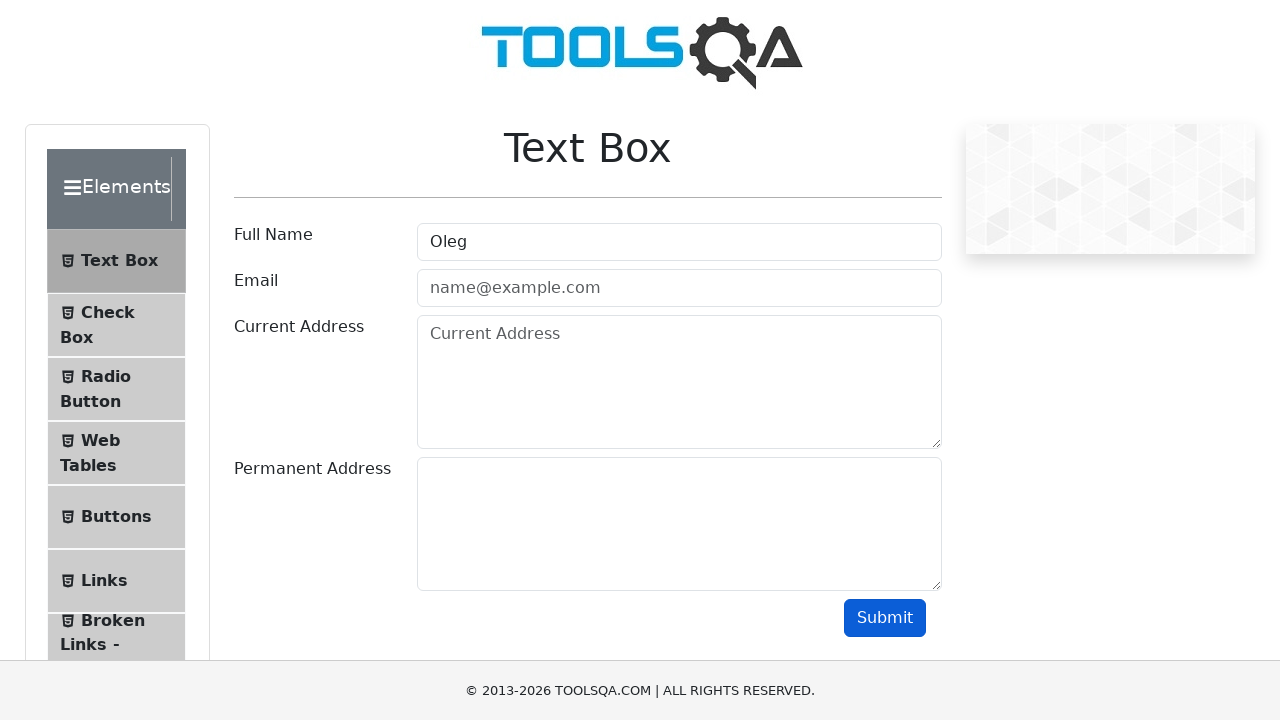

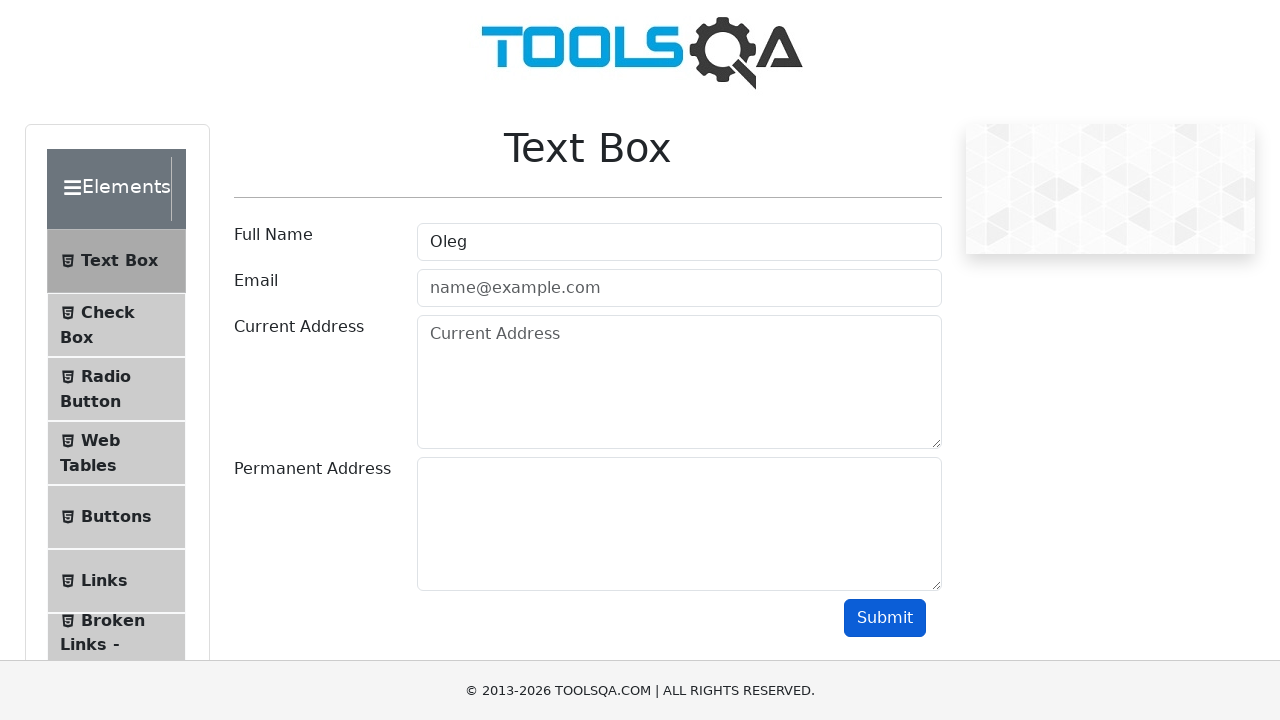